Explores an interactive video experience by waiting for video content to load and clicking through available interactive options/buttons to navigate through the experience

Starting URL: https://demo.coomunity.co/red-pill/c8862dd1

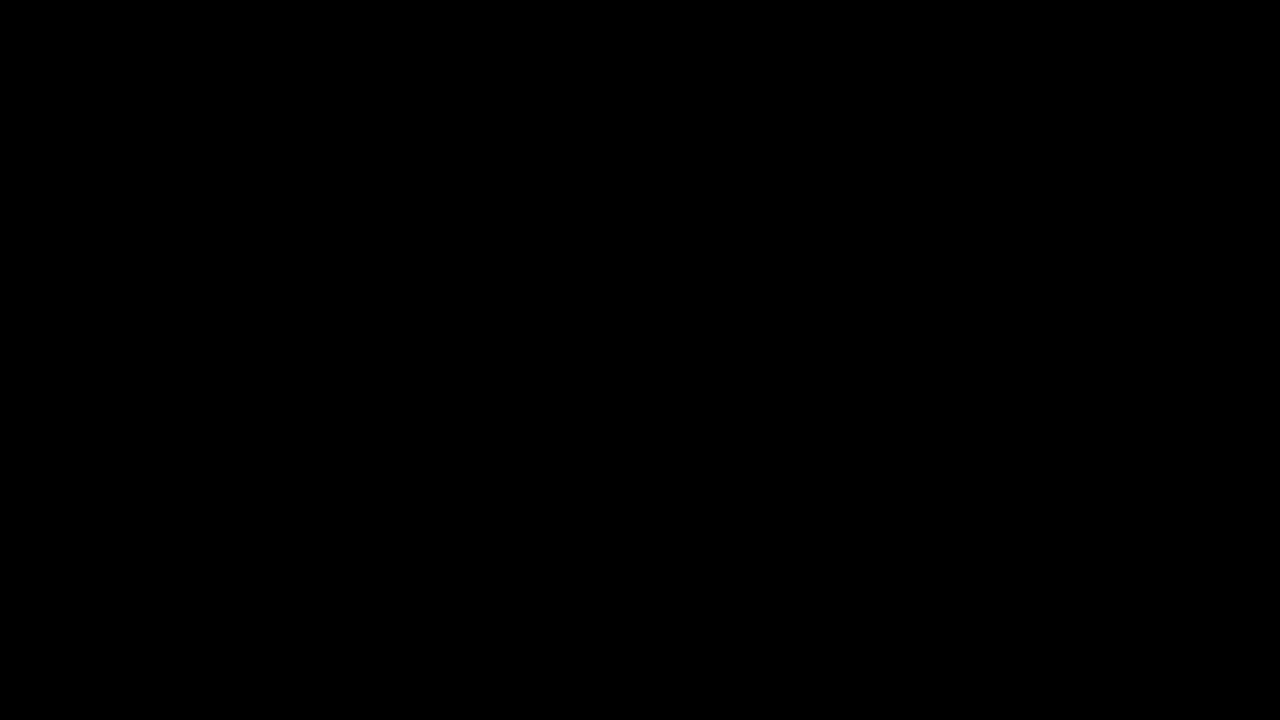

Set viewport to 1920x1080 for consistent experience
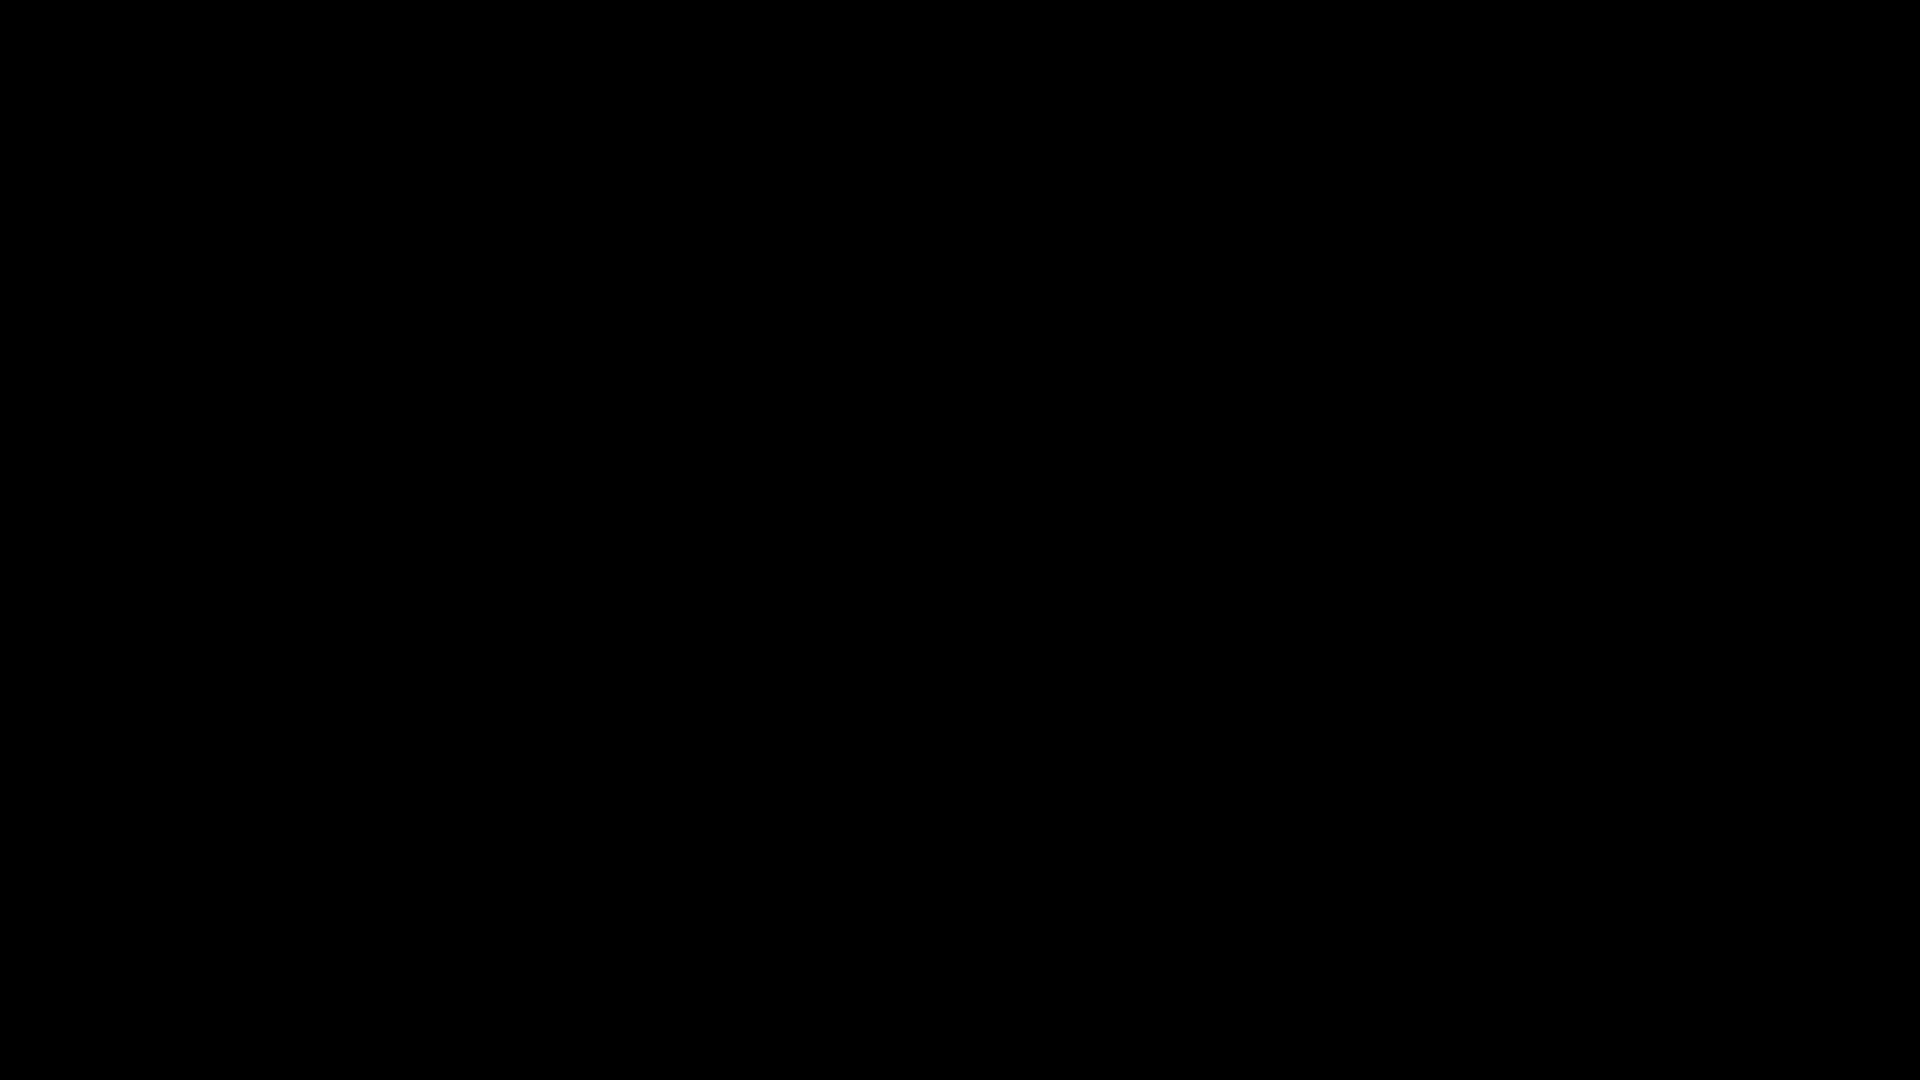

Initial page loaded with network idle state
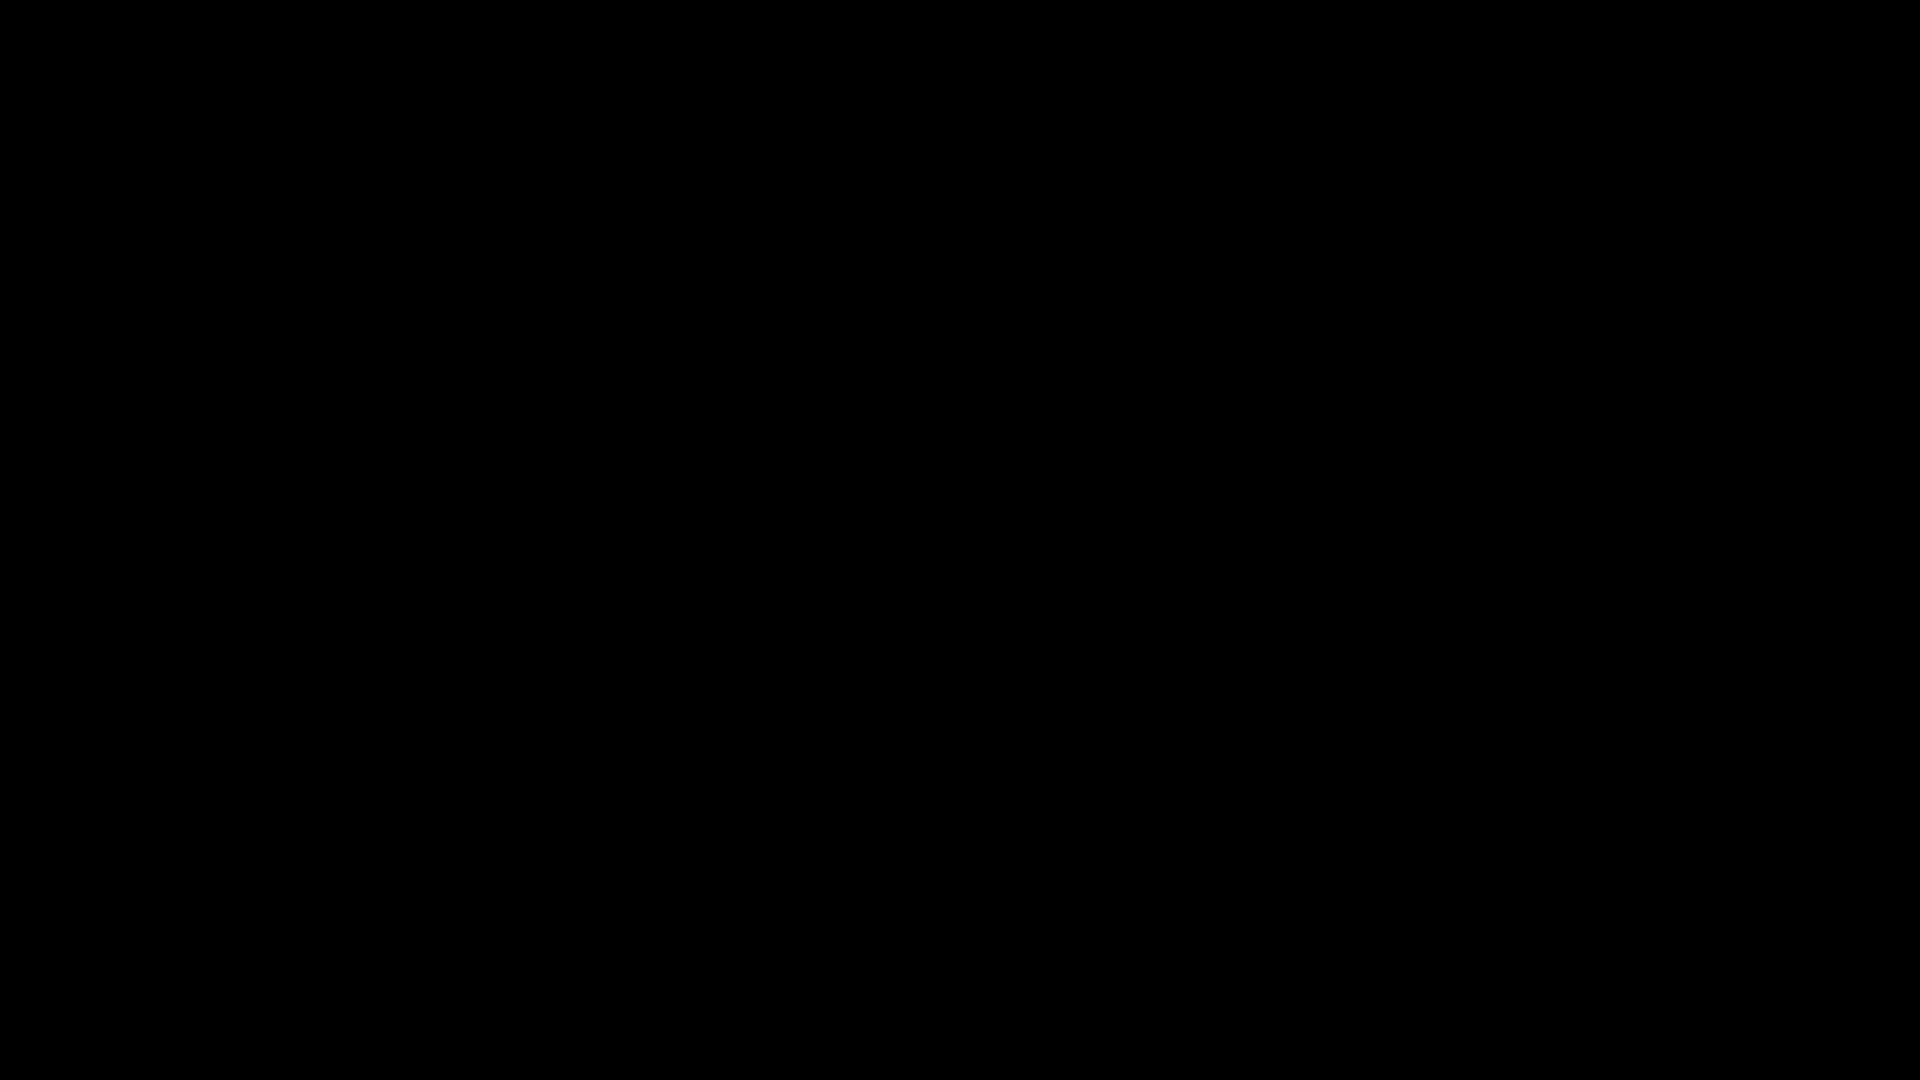

Video iframe element detected
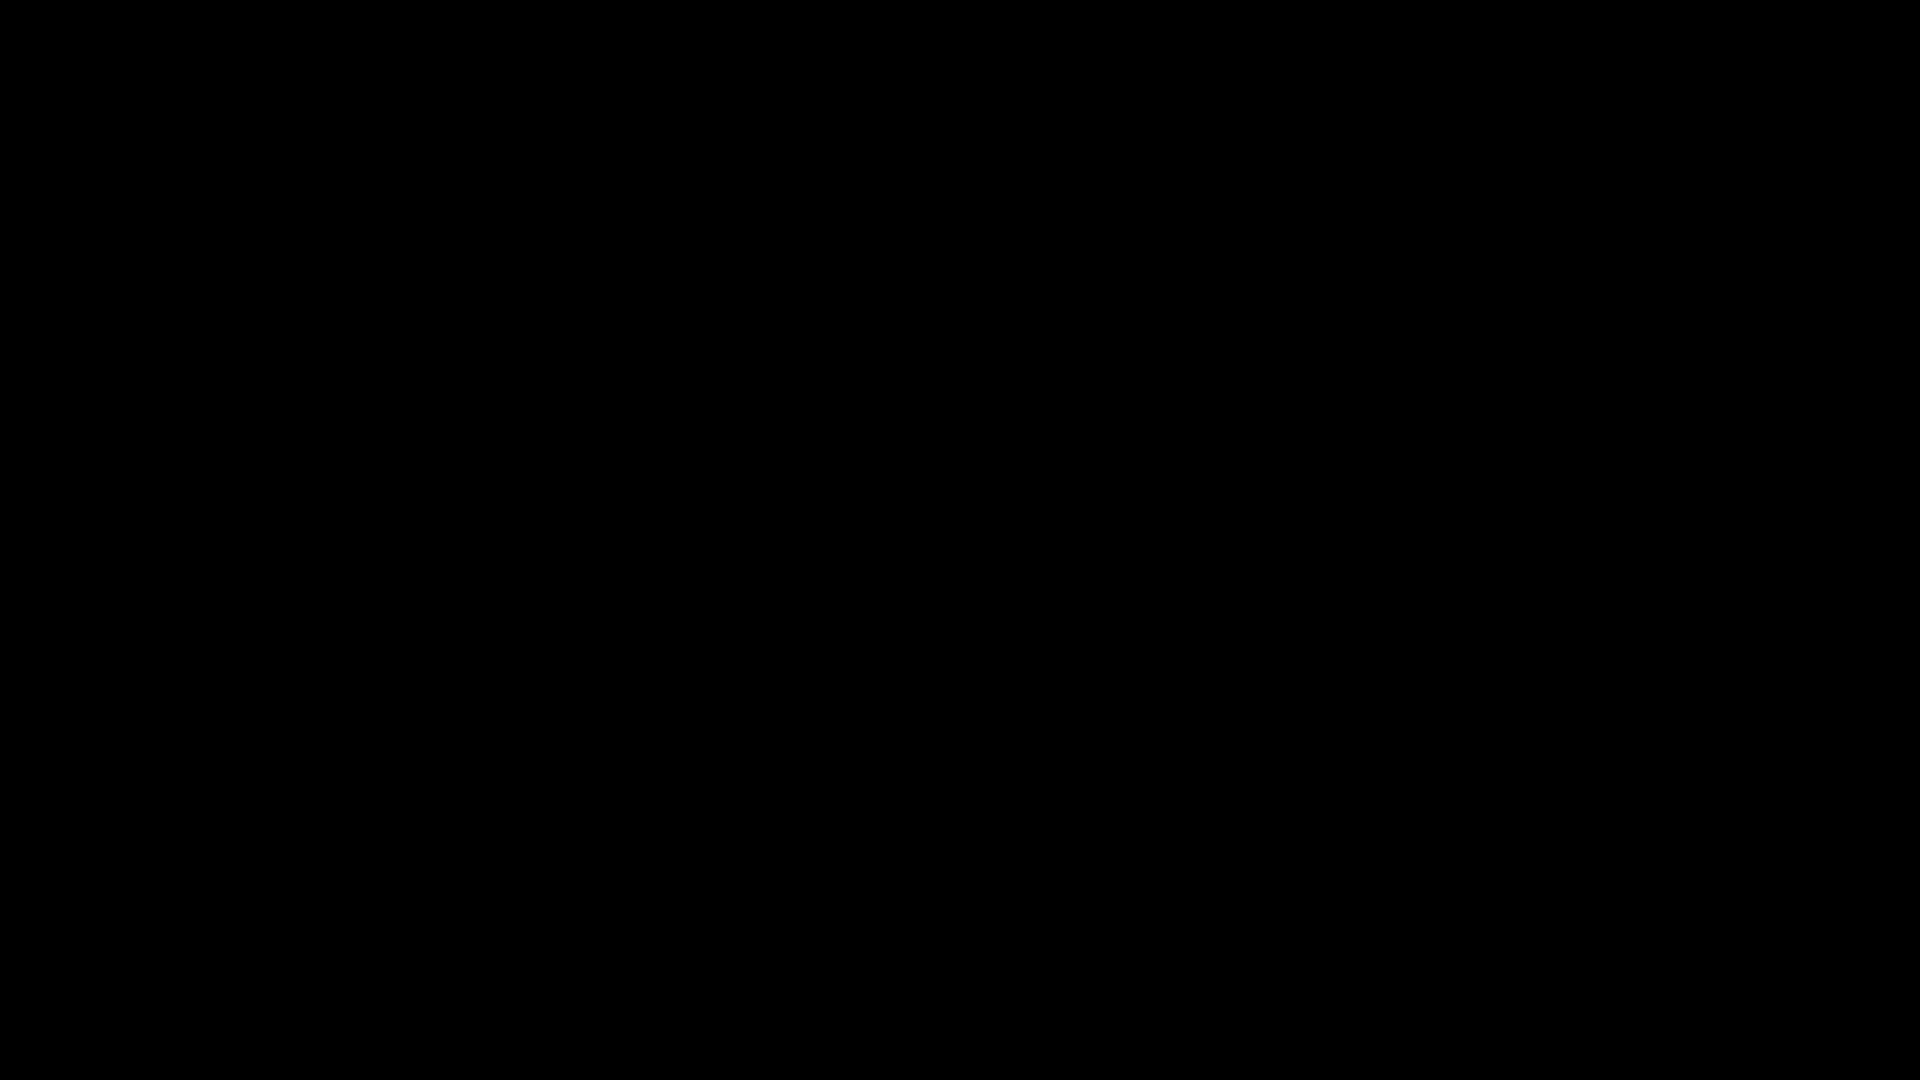

Waited for iframe content to load
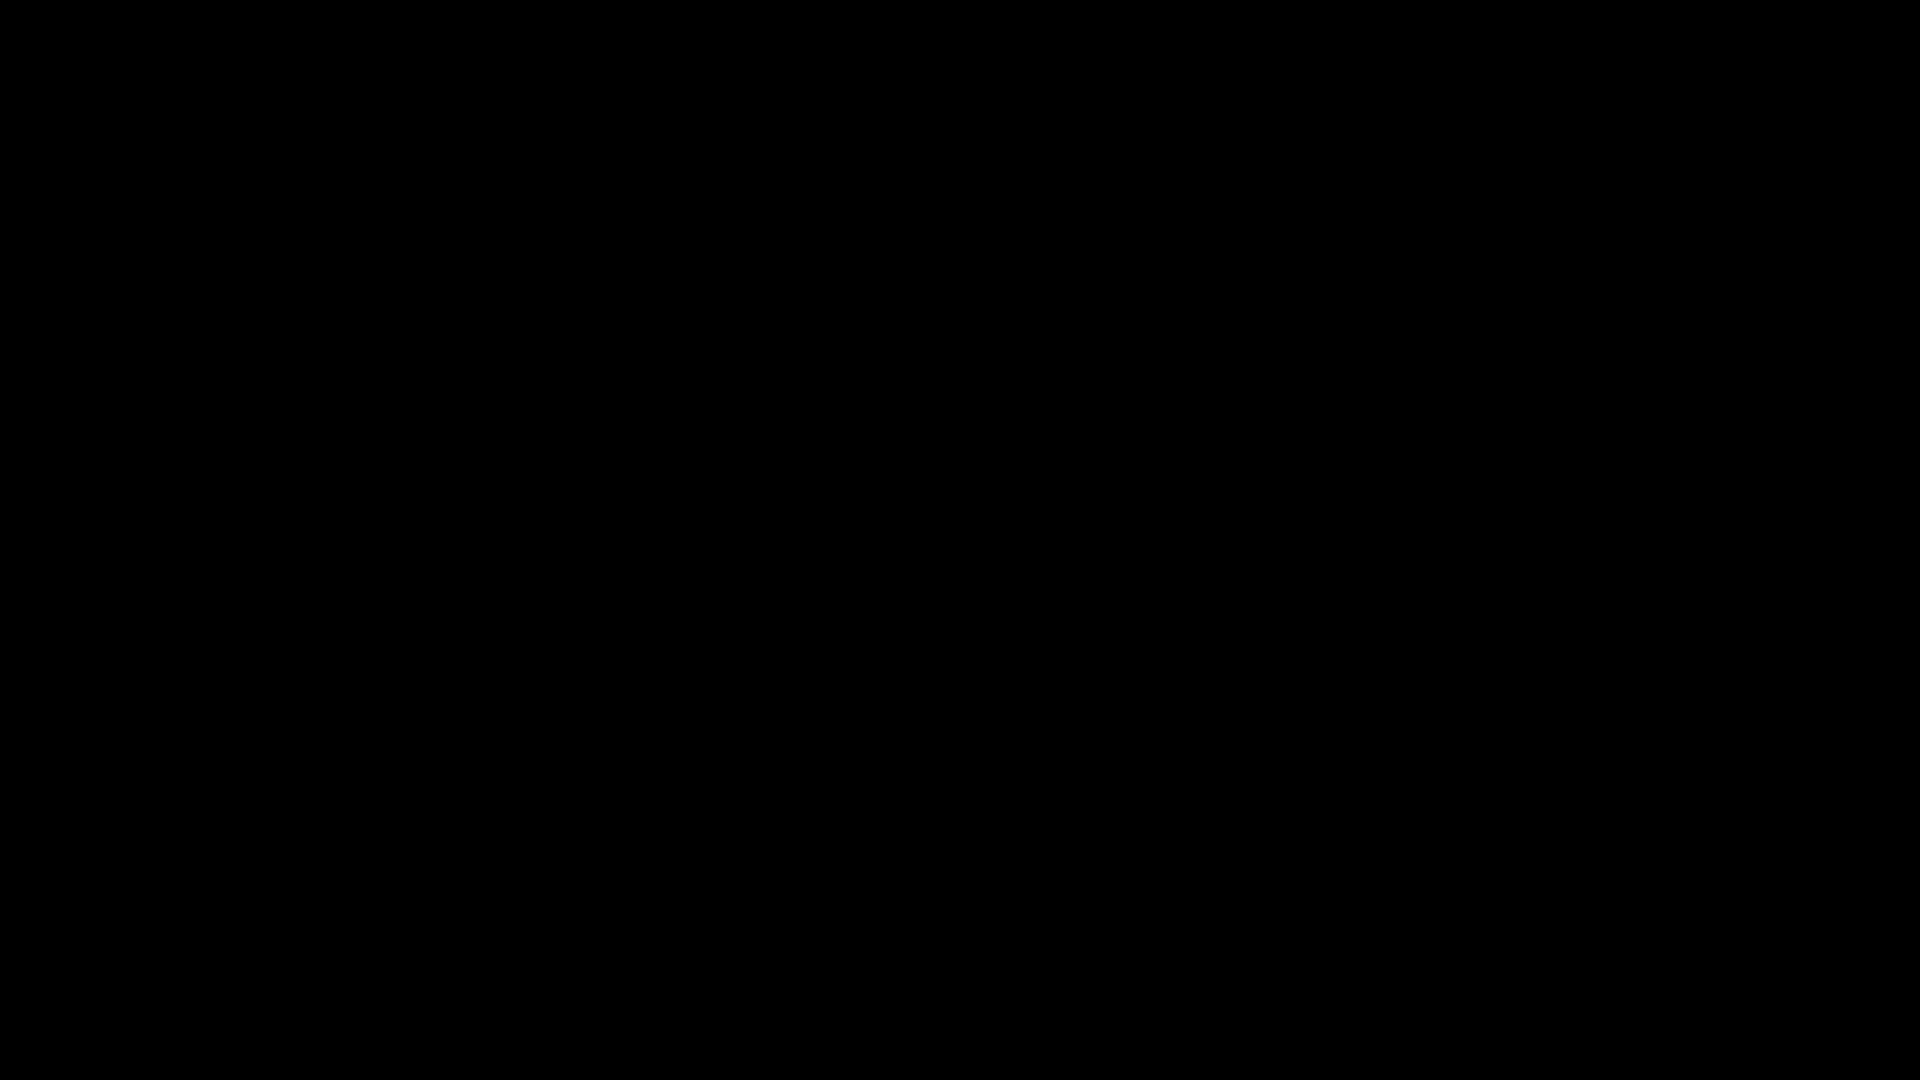

No interactive elements found, waiting (iteration 1)
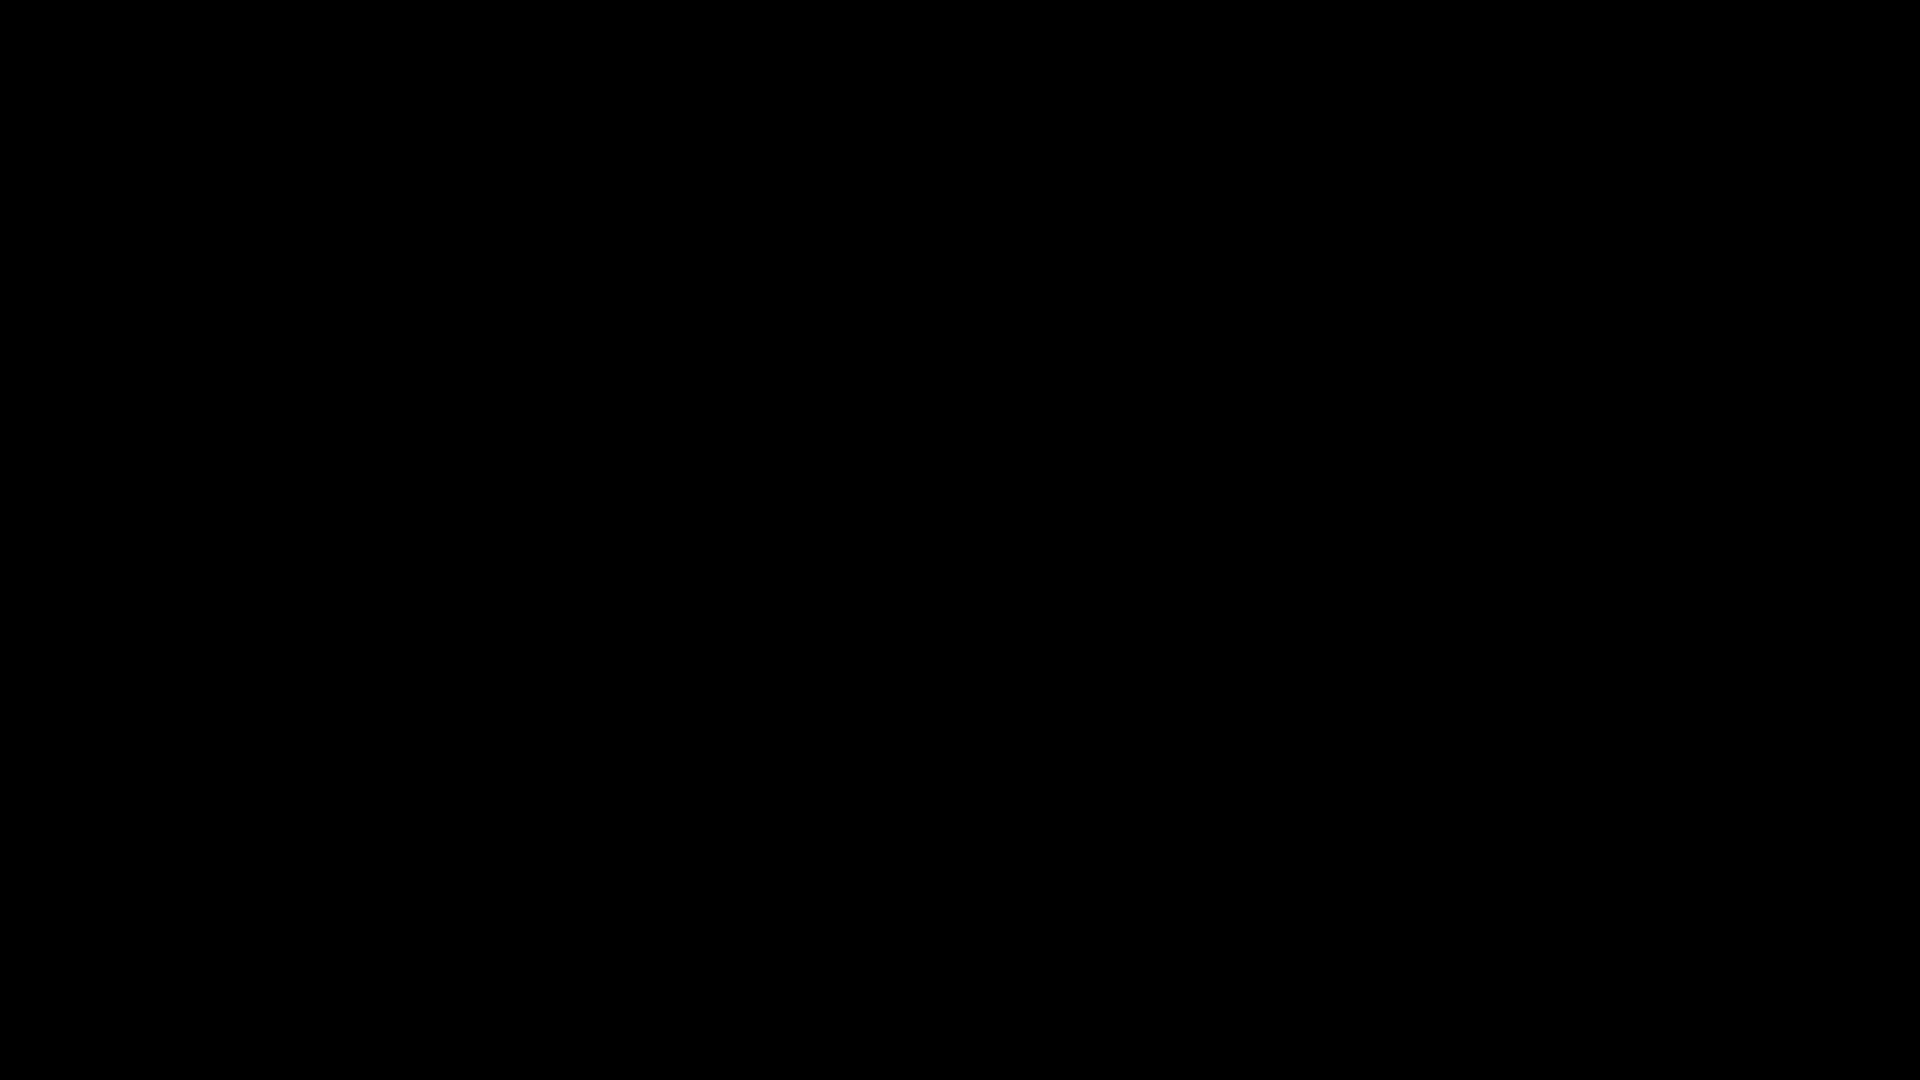

No interactive elements found, waiting (iteration 2)
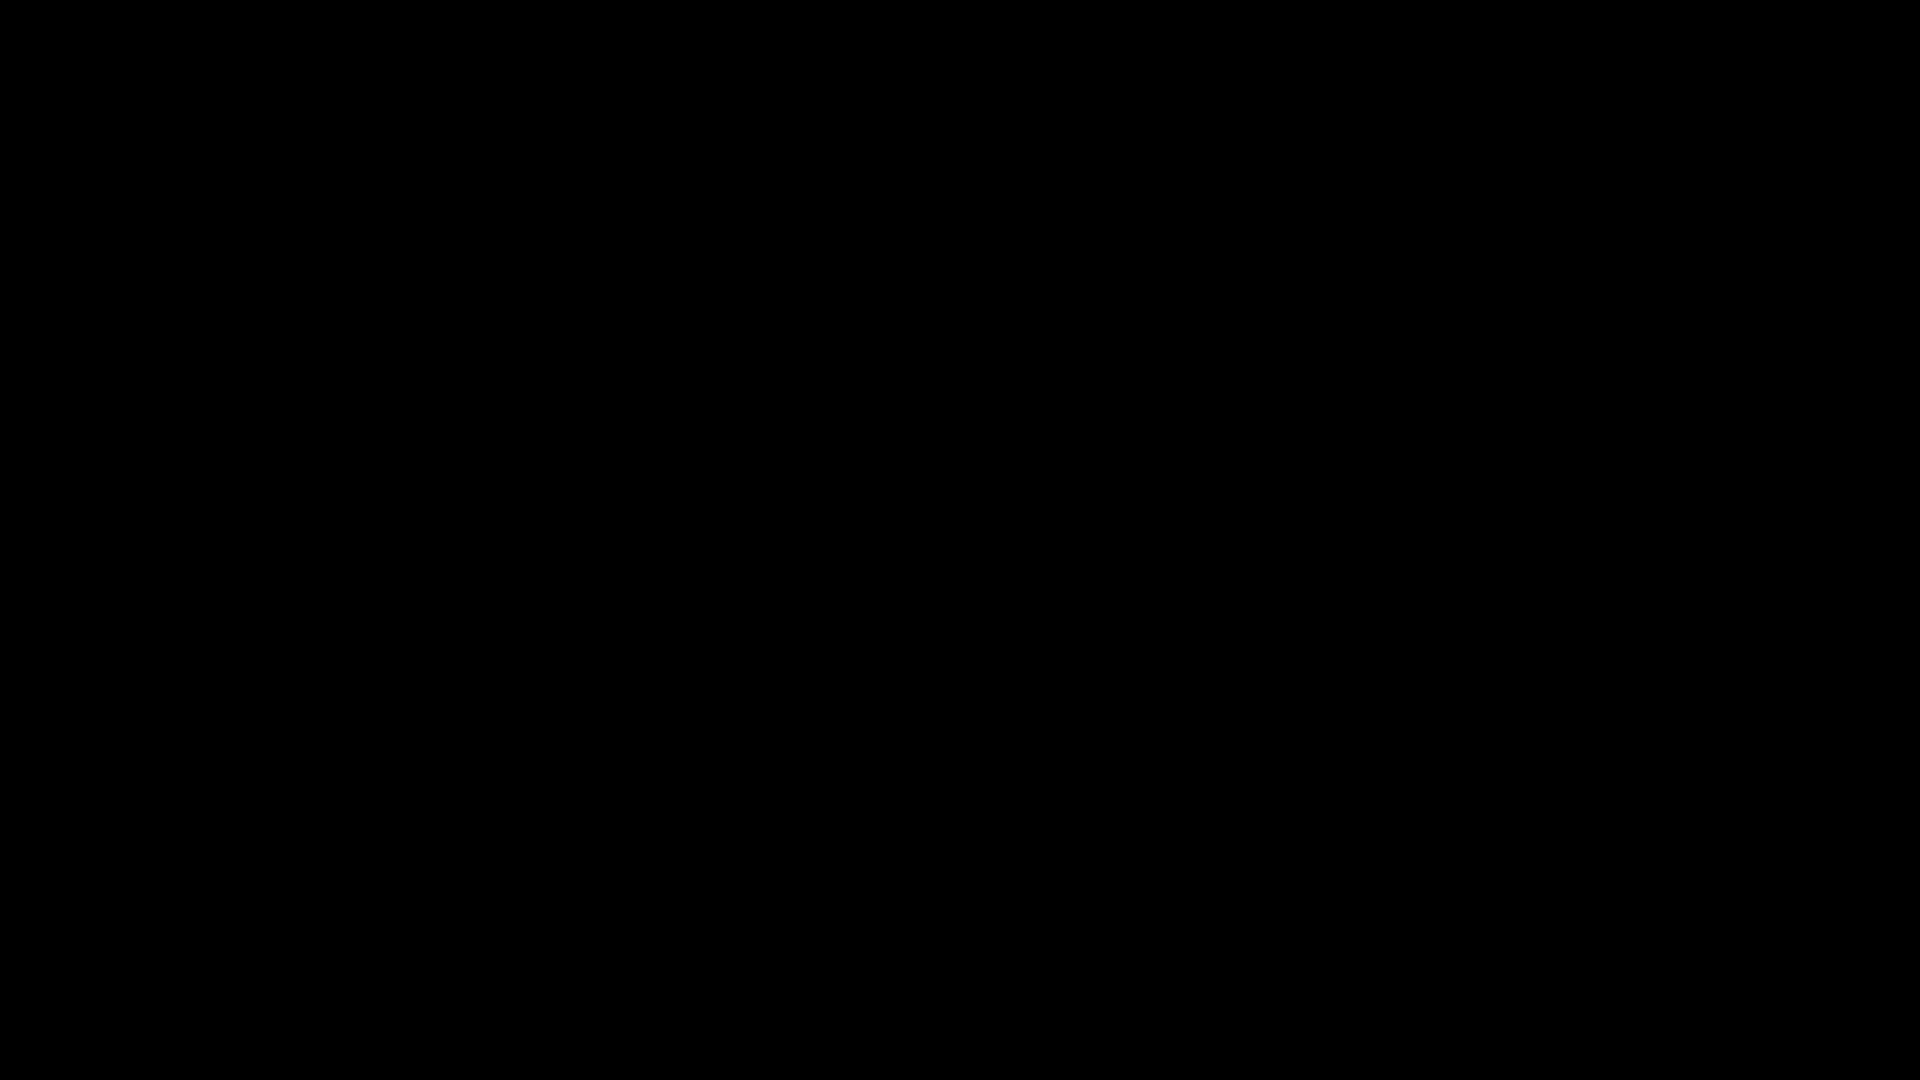

No interactive elements found, waiting (iteration 3)
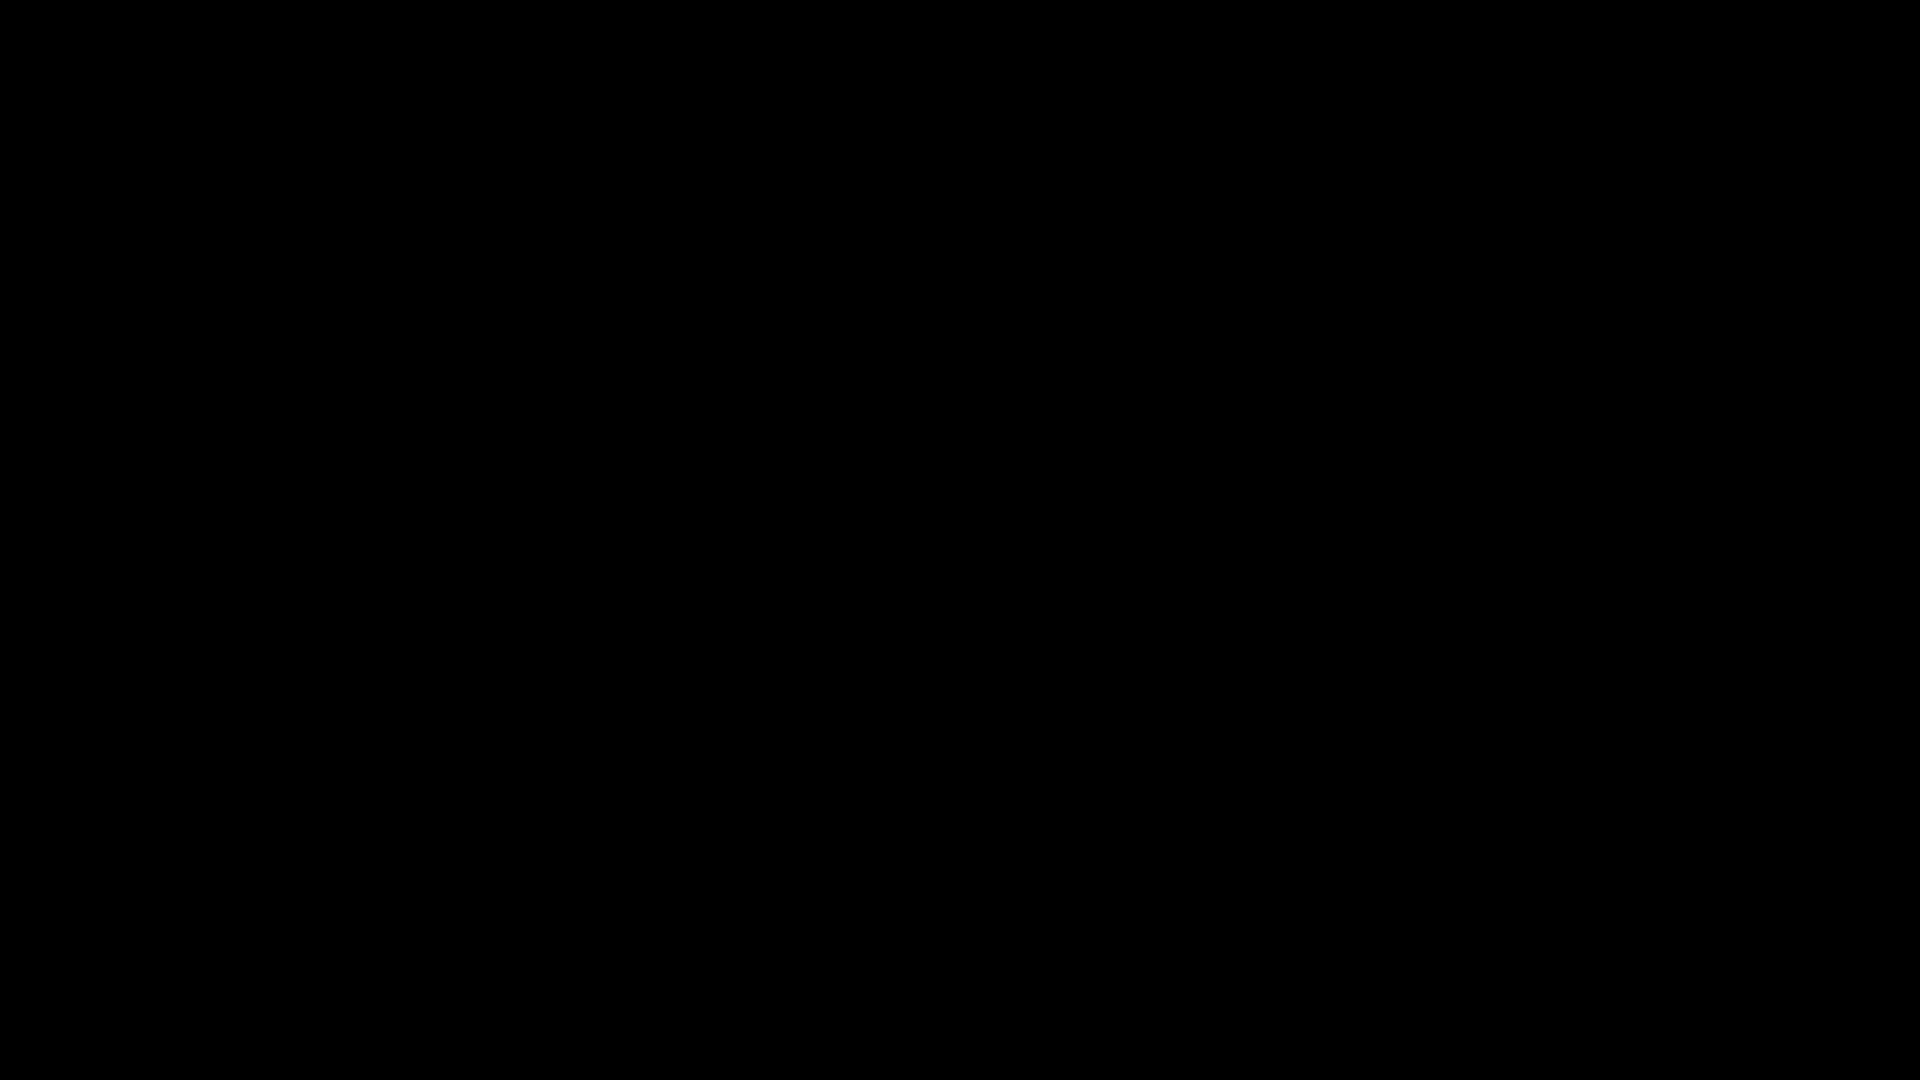

No interactive elements found, waiting (iteration 4)
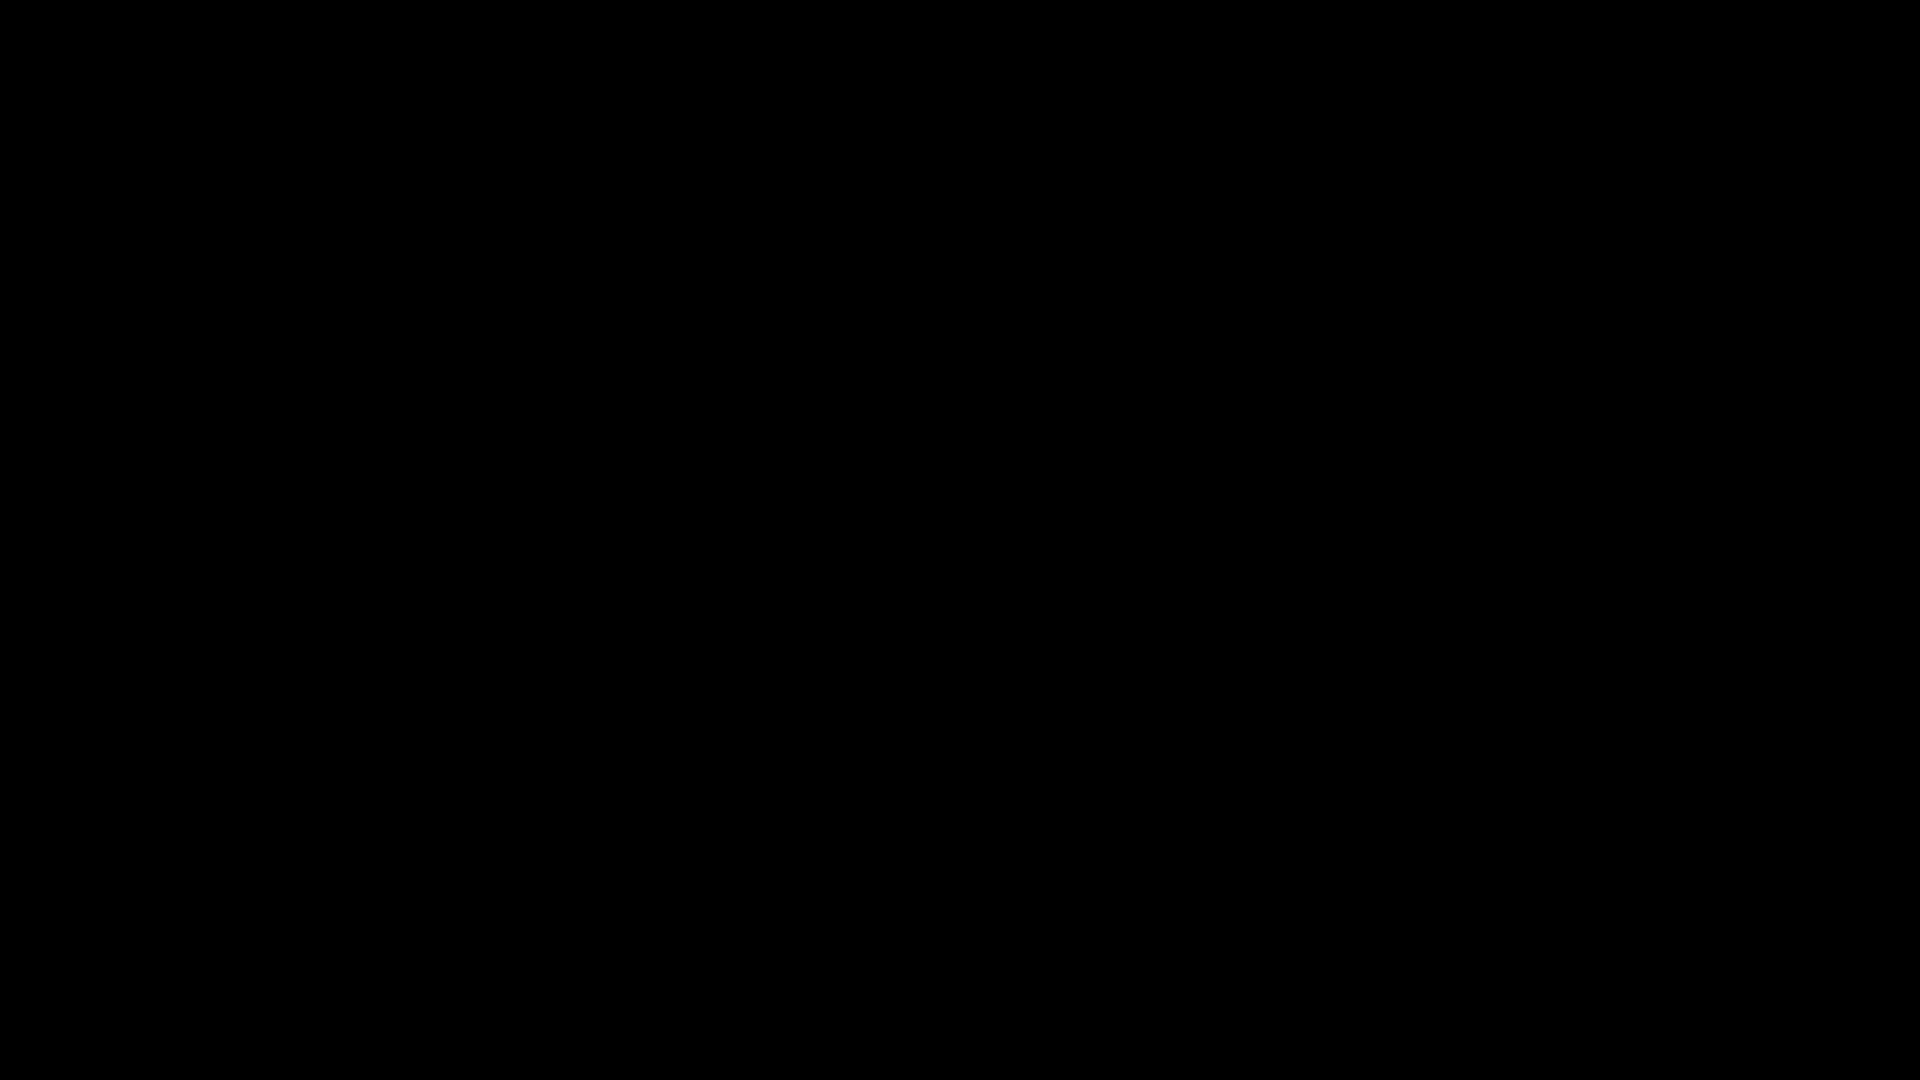

No interactive elements found, waiting (iteration 5)
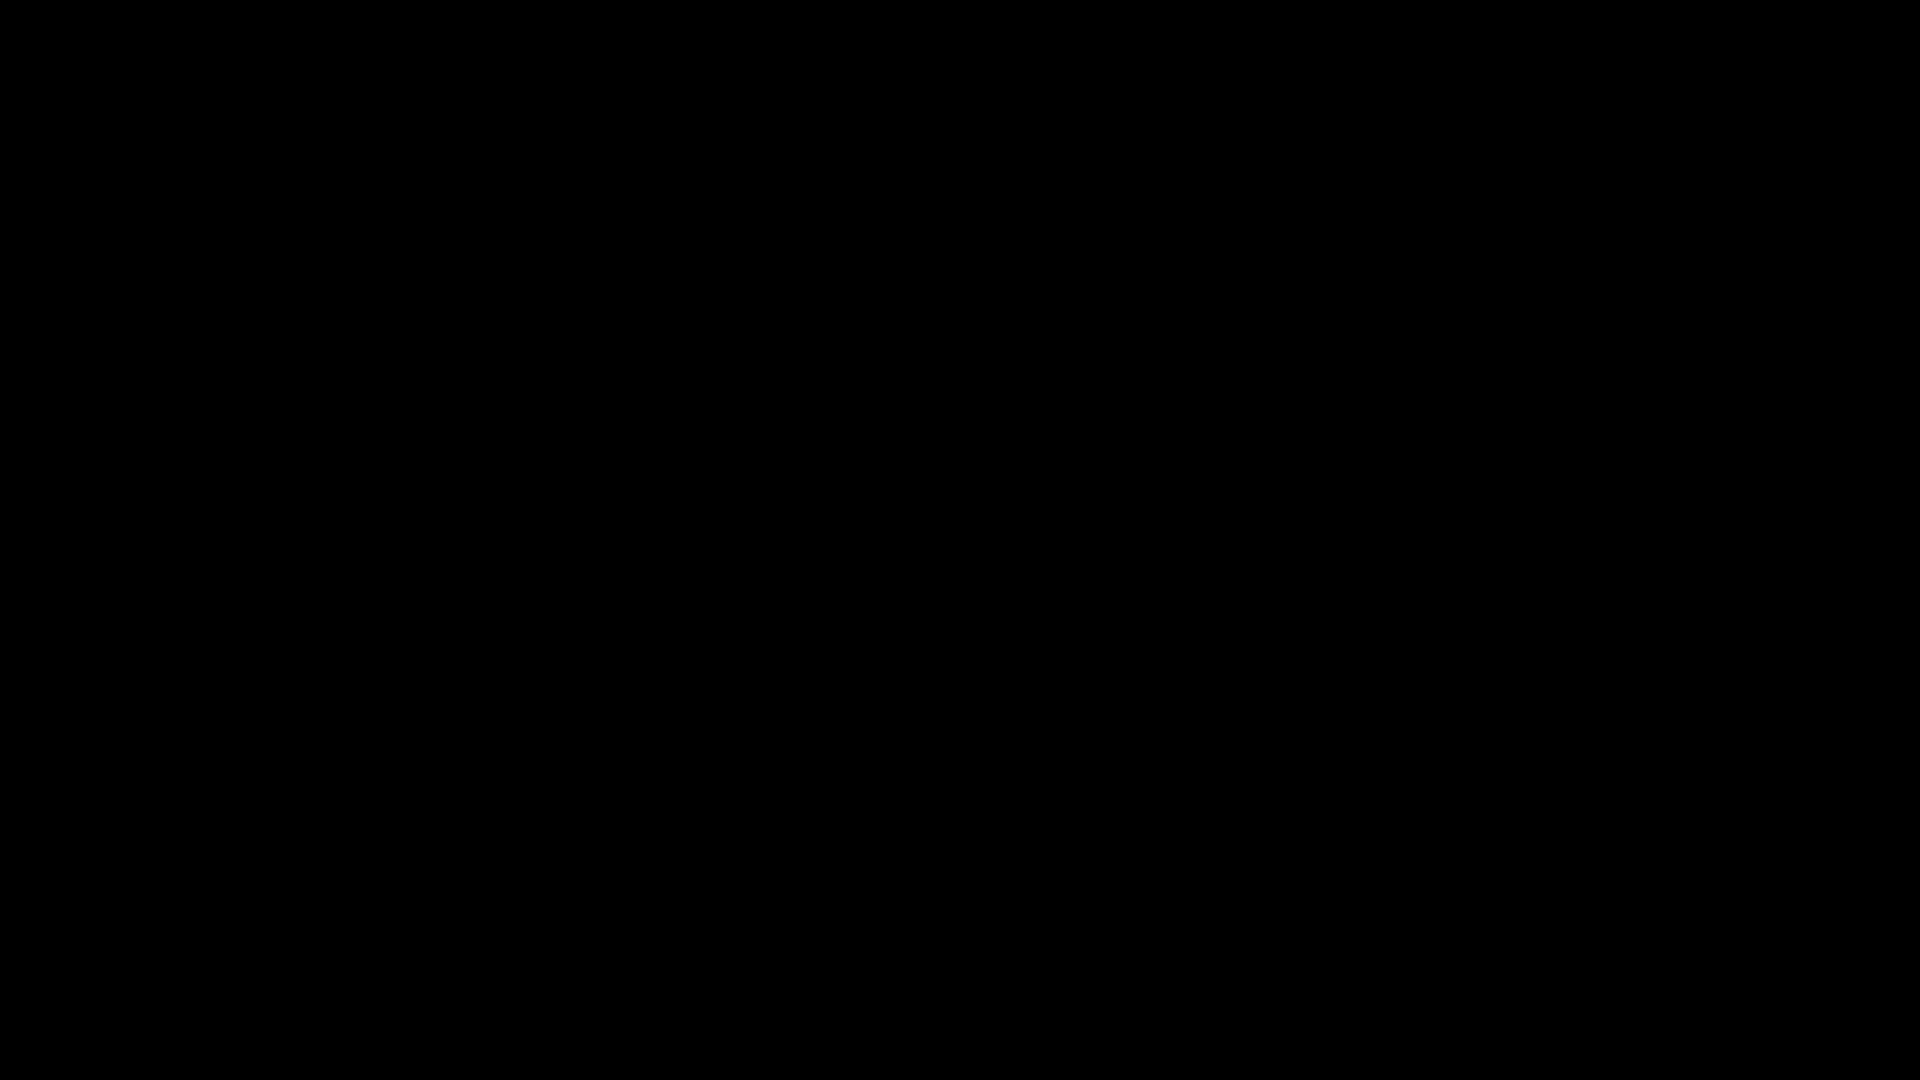

Final wait for all content to settle
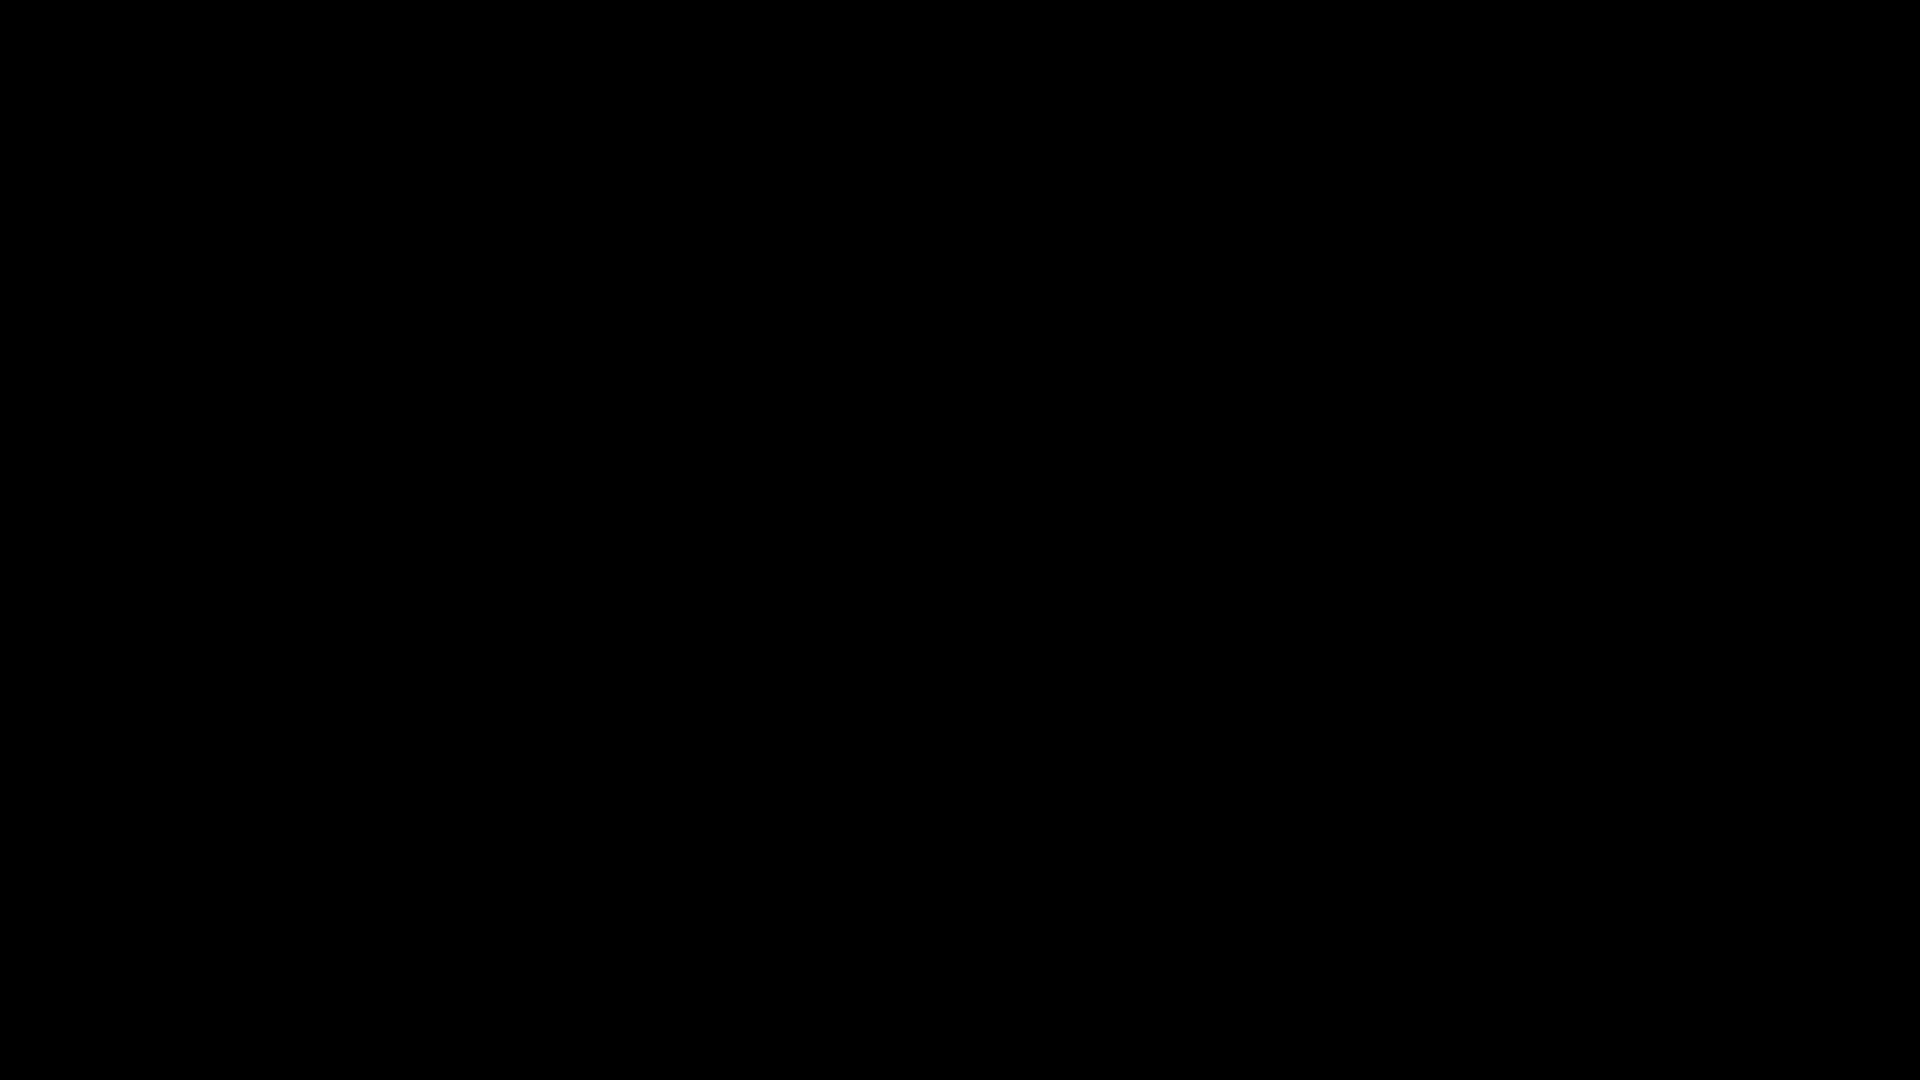

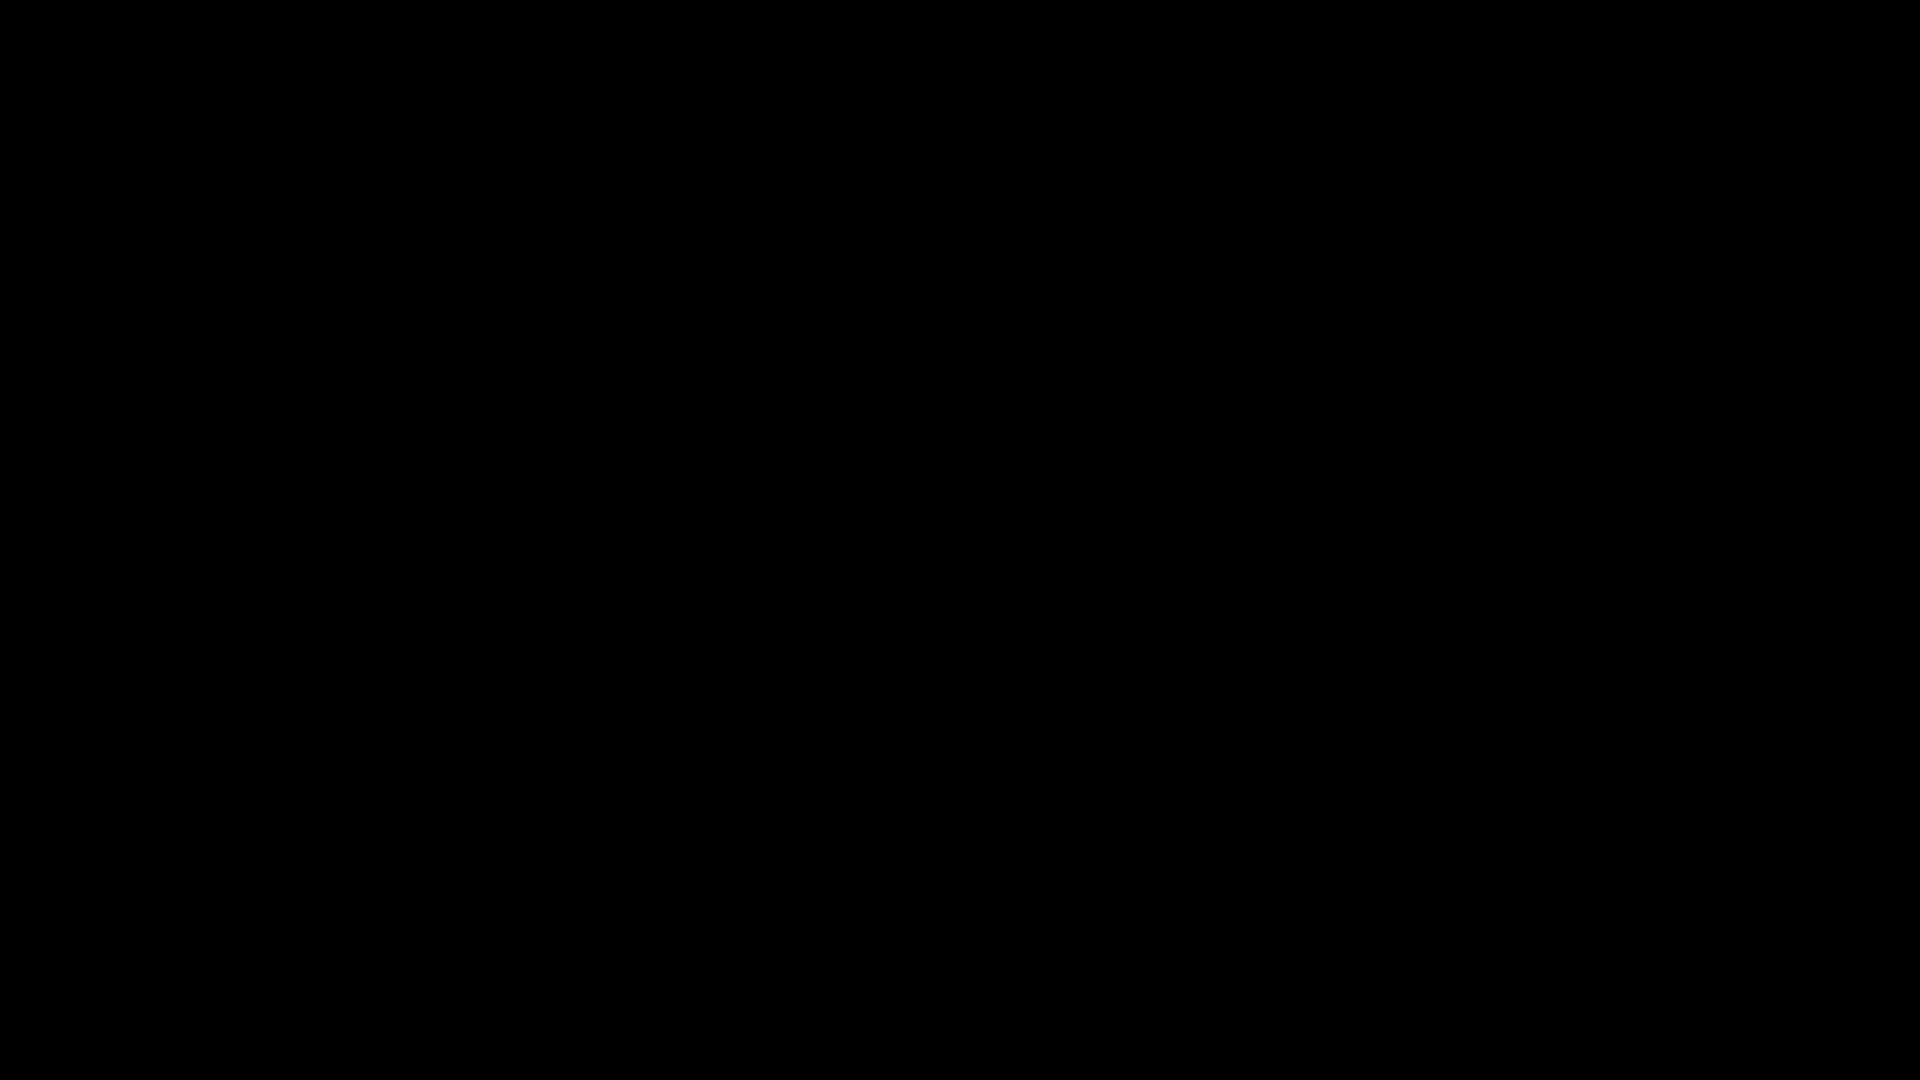